Tests JavaScript alert handling by clicking a button that triggers an alert, accepting the alert, and verifying the result message displays correctly.

Starting URL: https://the-internet.herokuapp.com/javascript_alerts

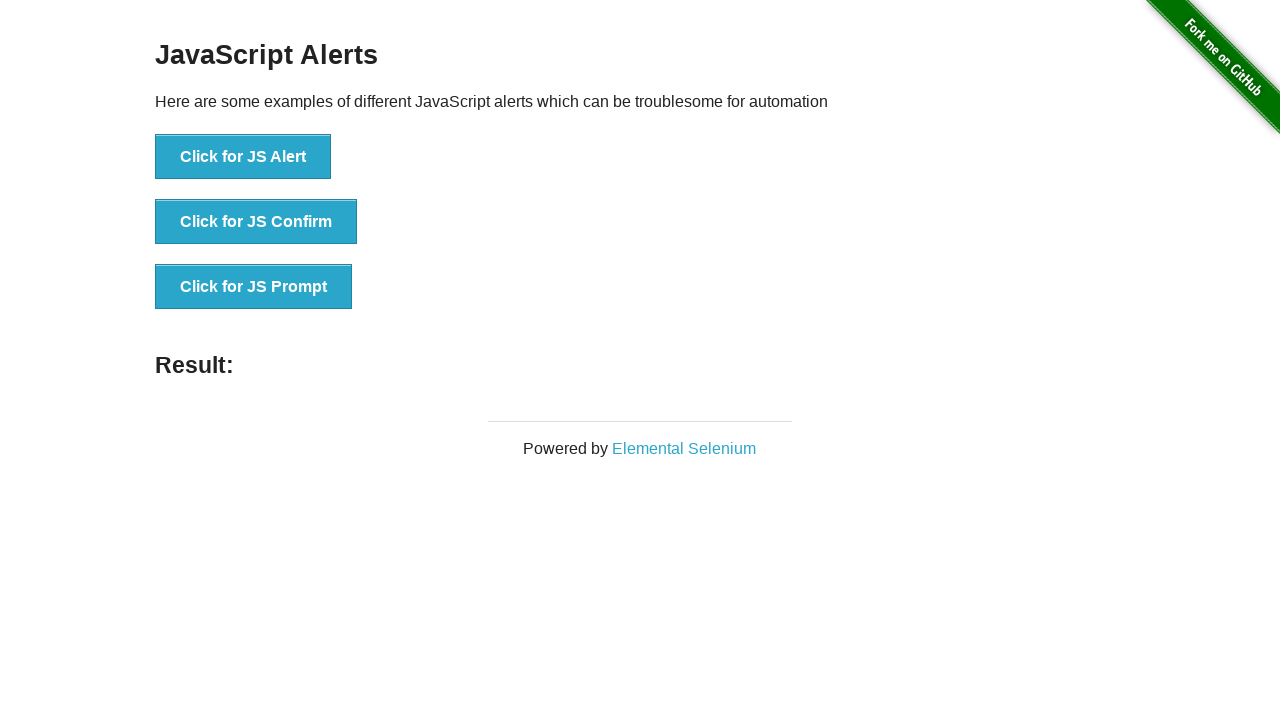

Set up dialog handler to accept alerts
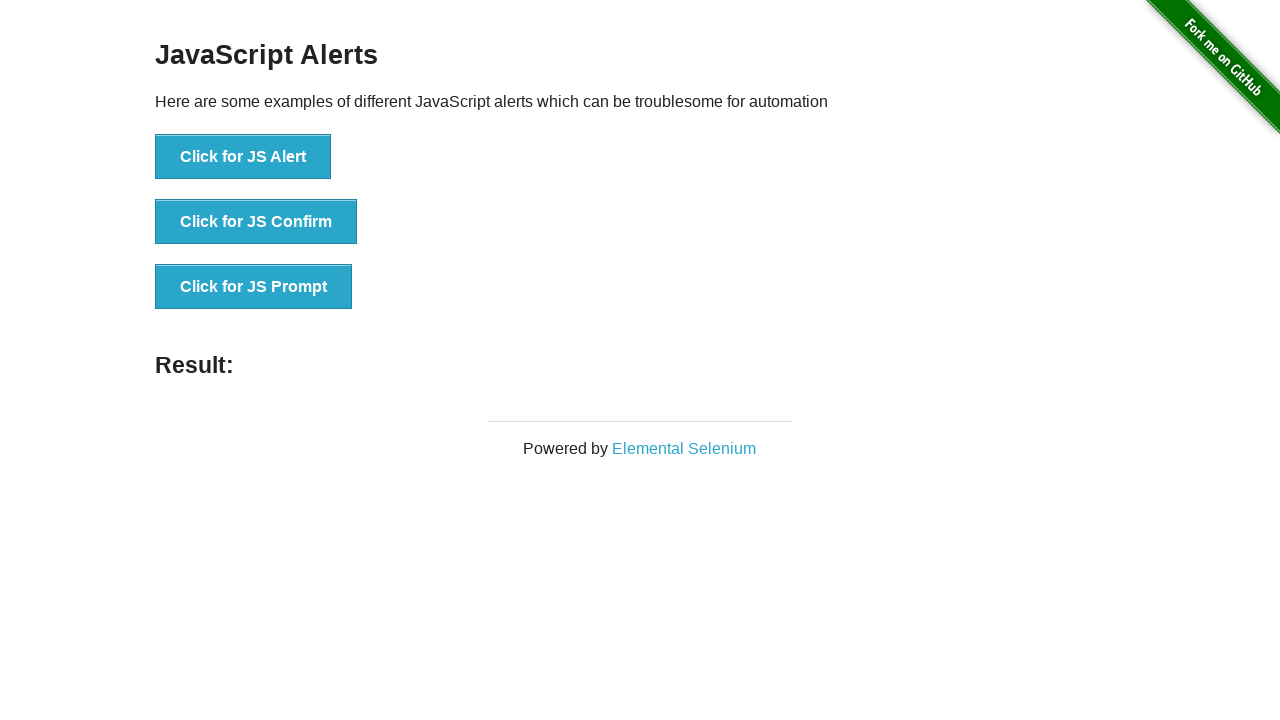

Clicked button to trigger JavaScript alert at (243, 157) on button[onclick='jsAlert()']
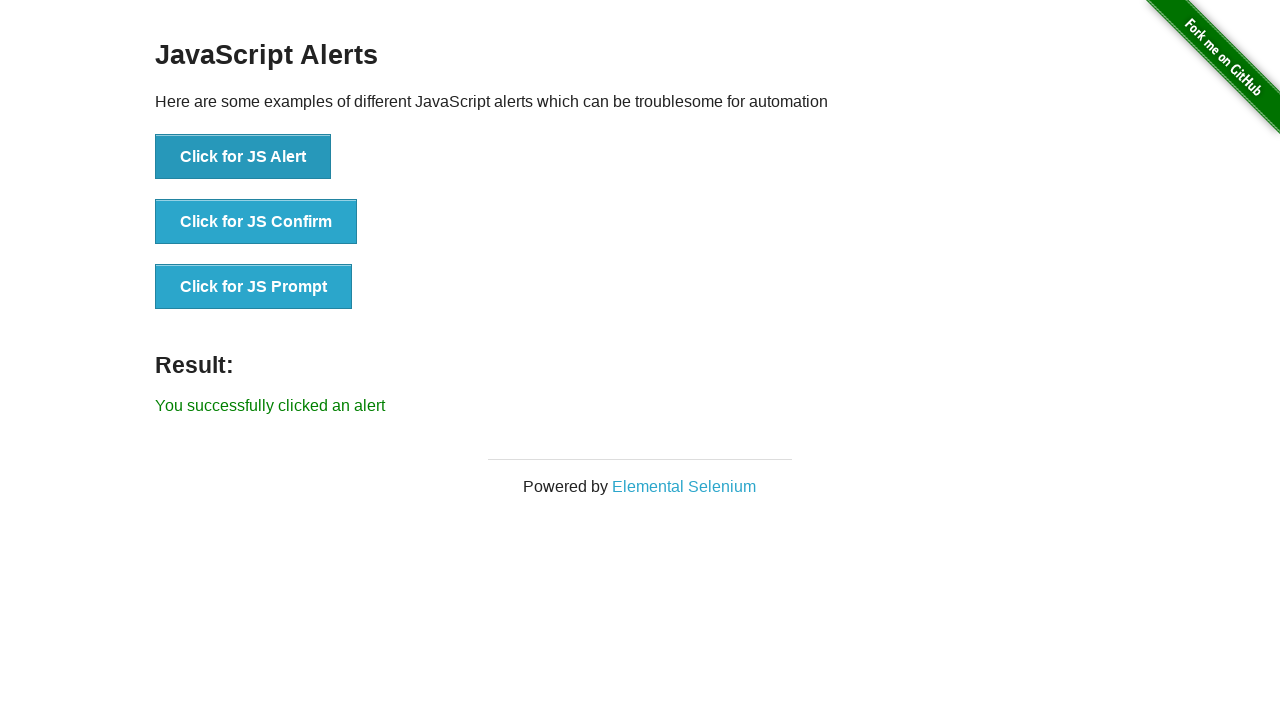

Result message element loaded
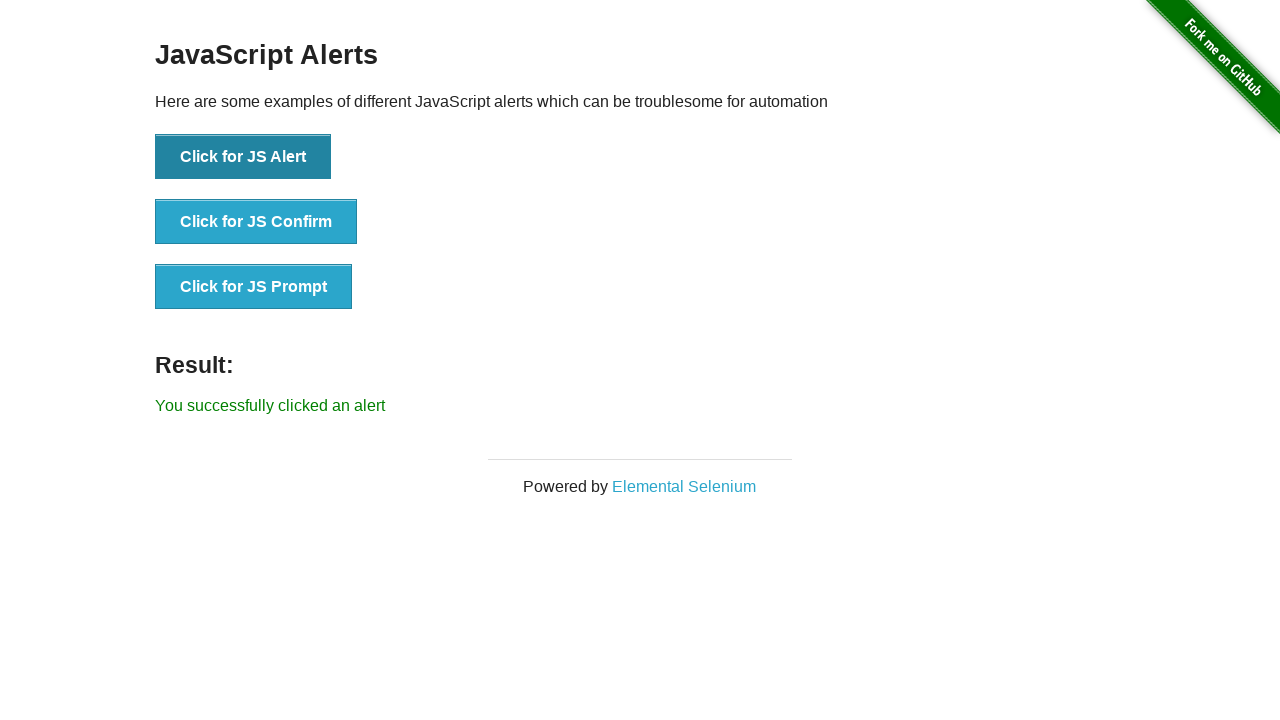

Retrieved result message text: 'You successfully clicked an alert'
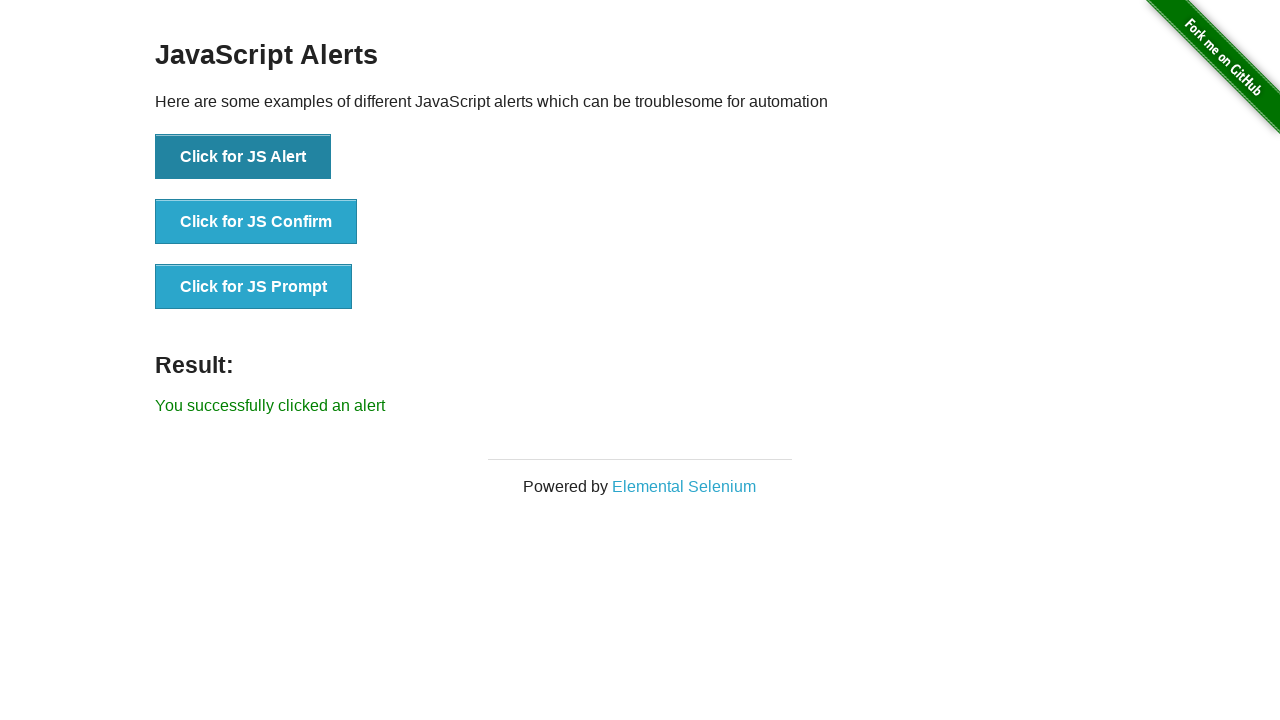

Verified result message matches expected text
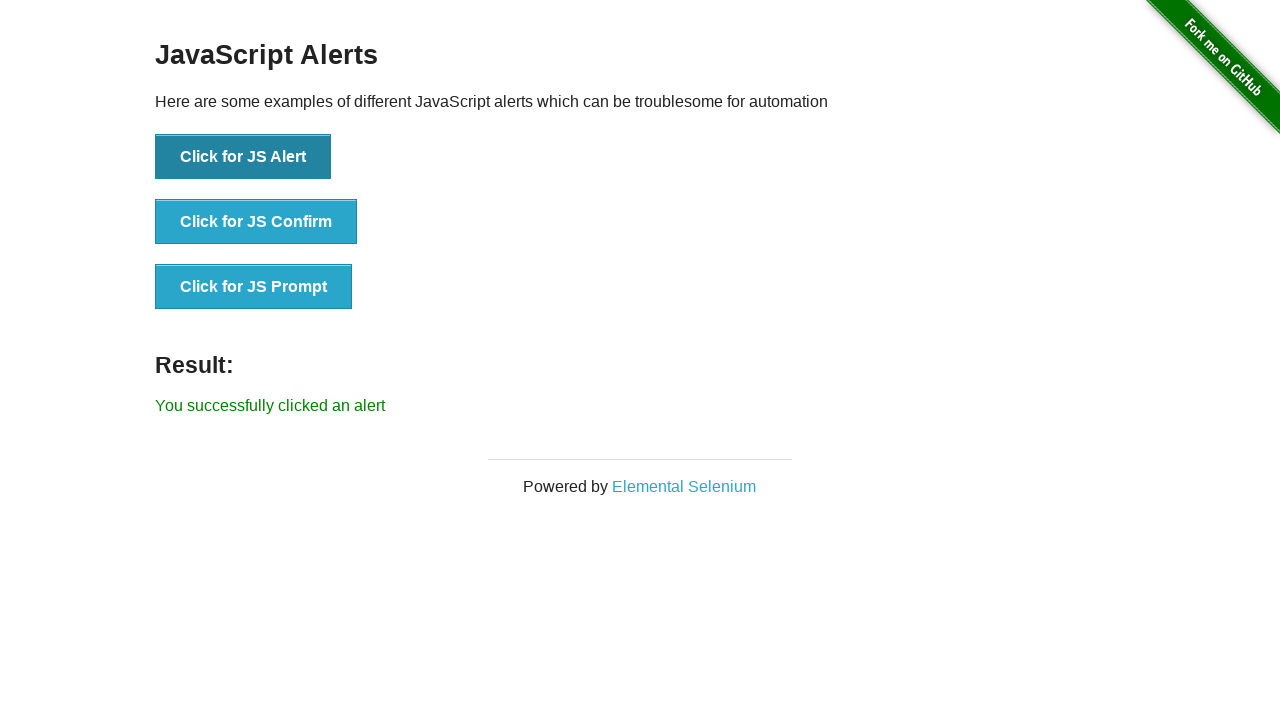

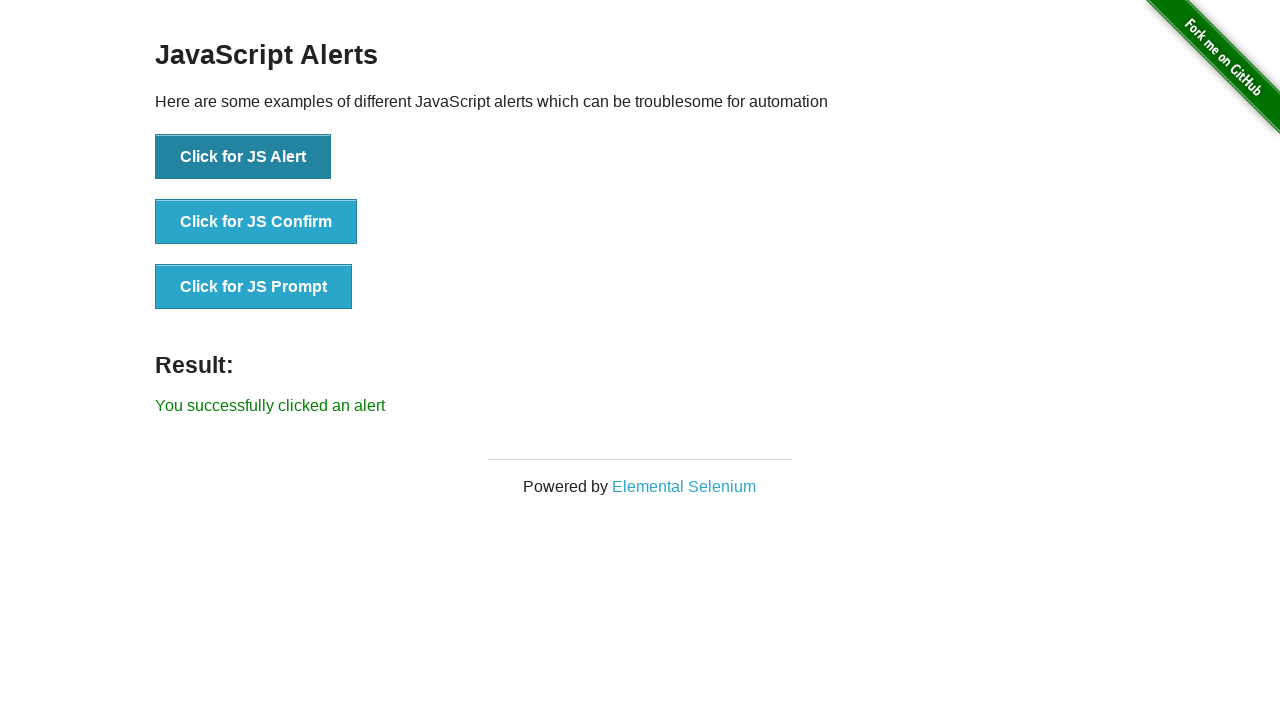